Tests a form that requires waiting for a price to reach $100, then booking and solving a mathematical calculation

Starting URL: http://suninjuly.github.io/explicit_wait2.html

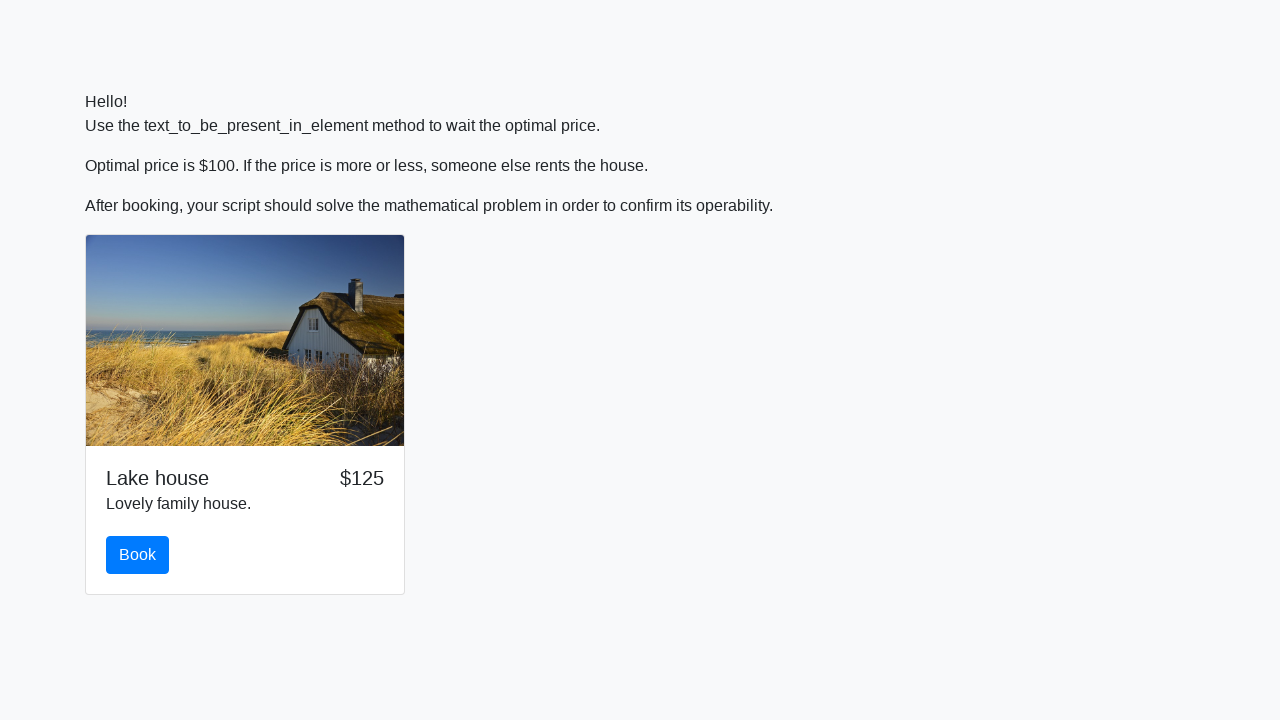

Waited for price to reach $100
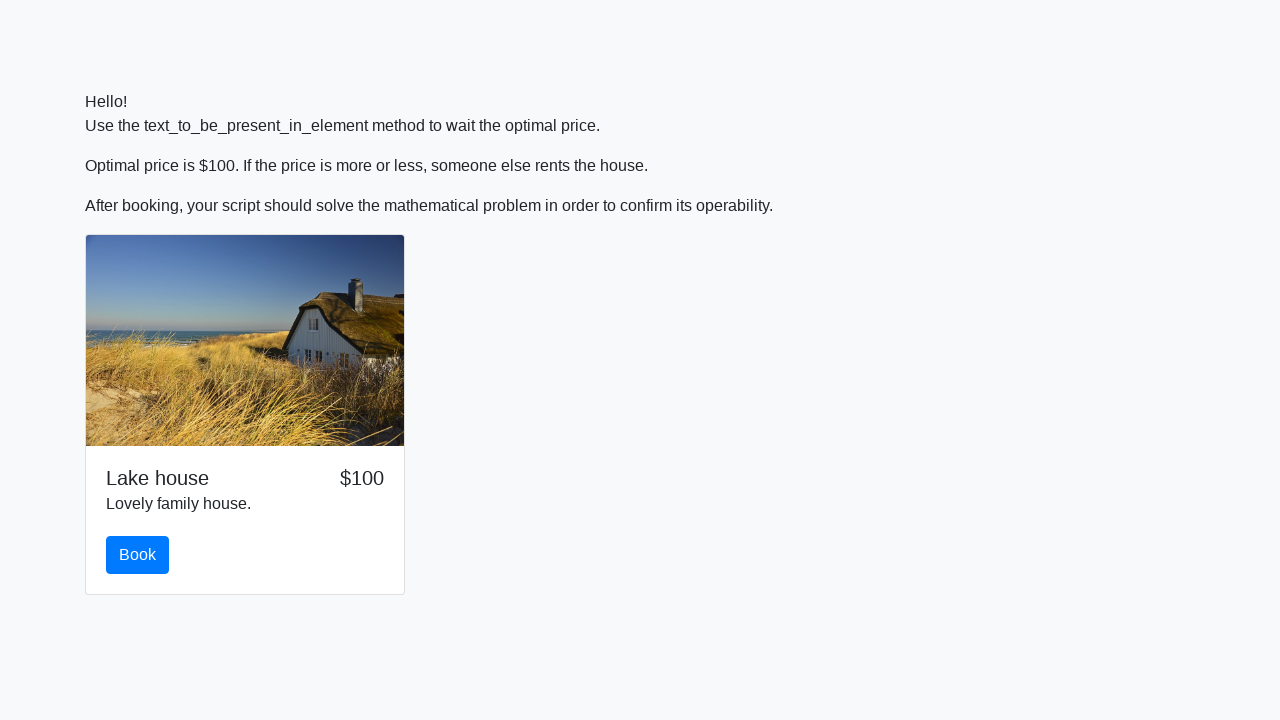

Clicked book button when price reached $100 at (138, 555) on #book
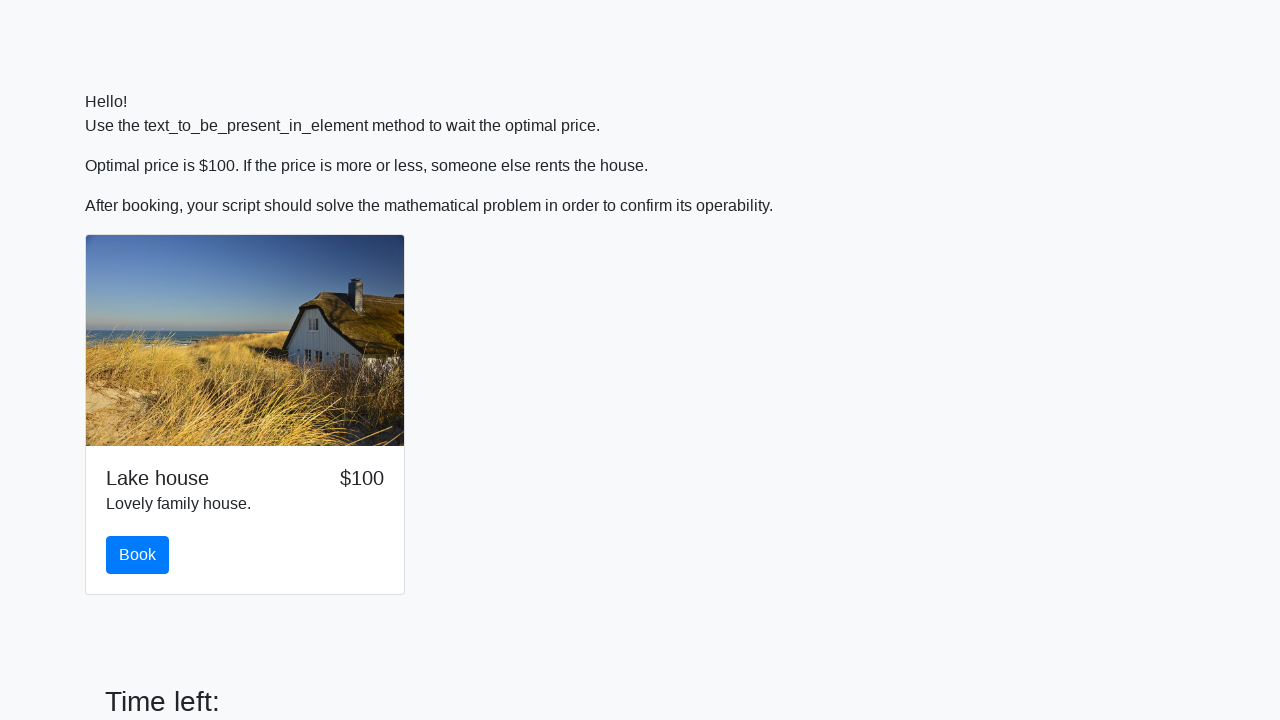

Retrieved value to calculate: 257
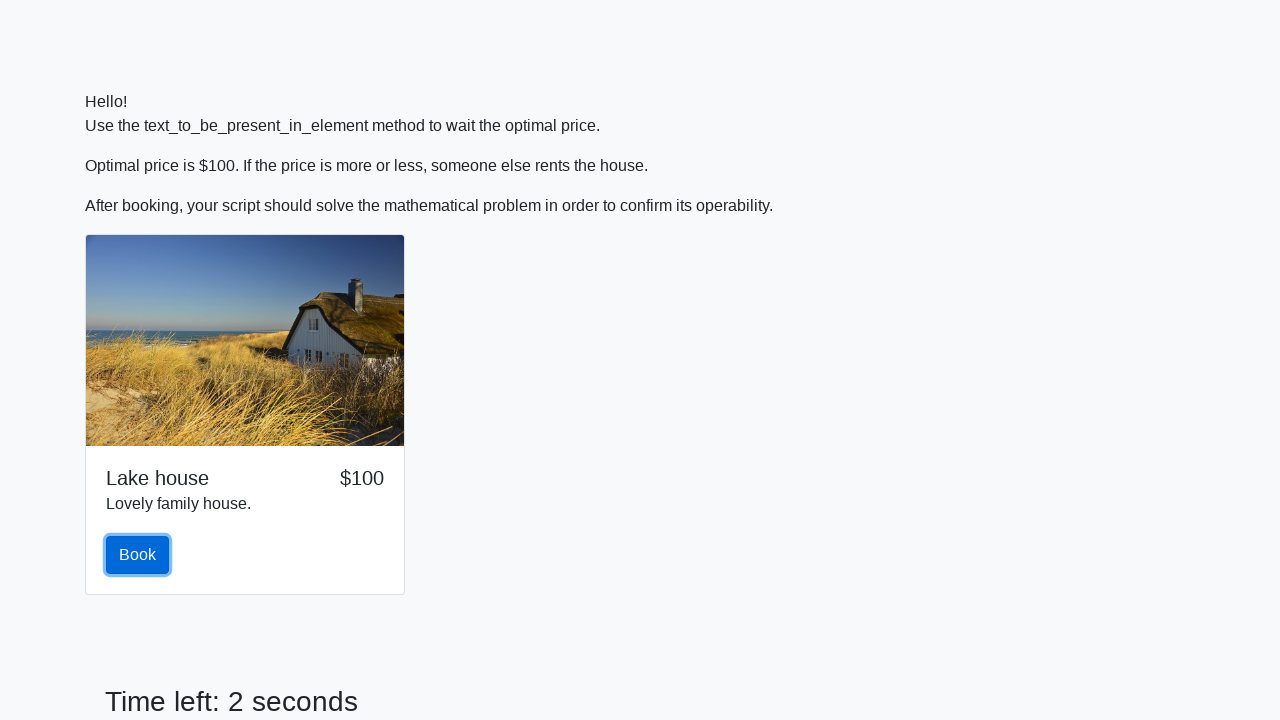

Calculated mathematical answer: 1.92866023506126
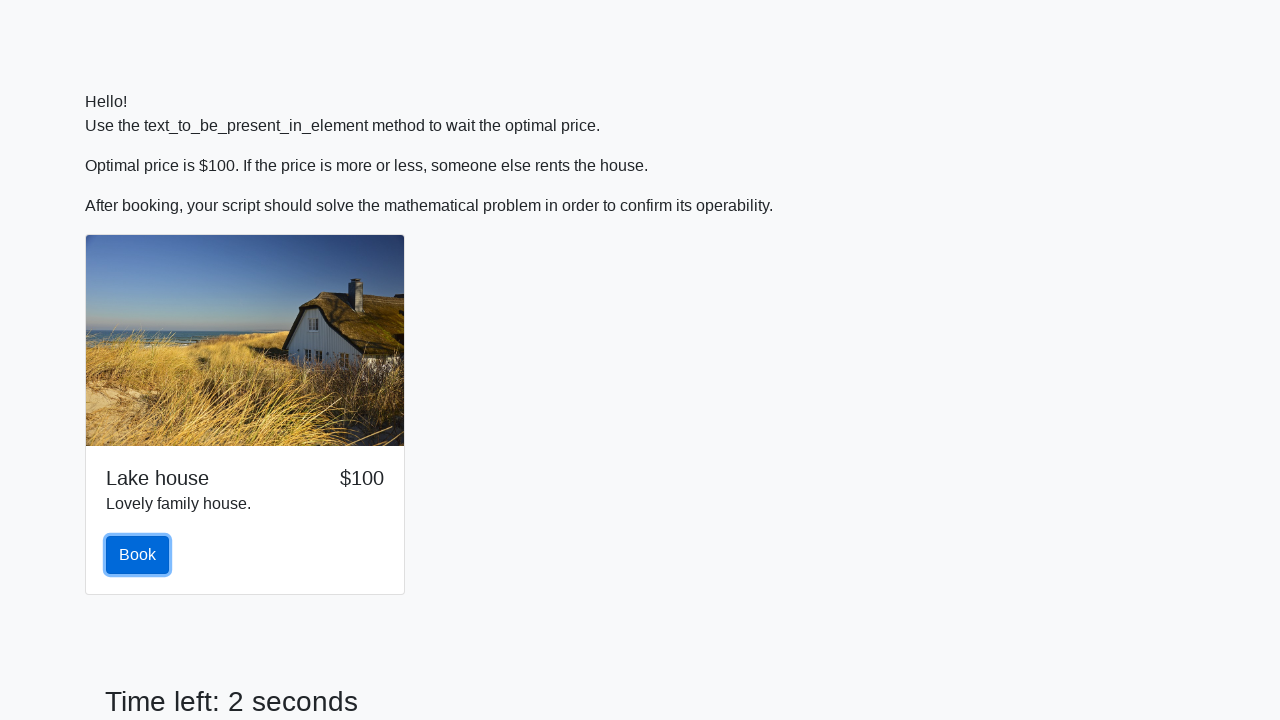

Filled answer field with calculated value on #answer
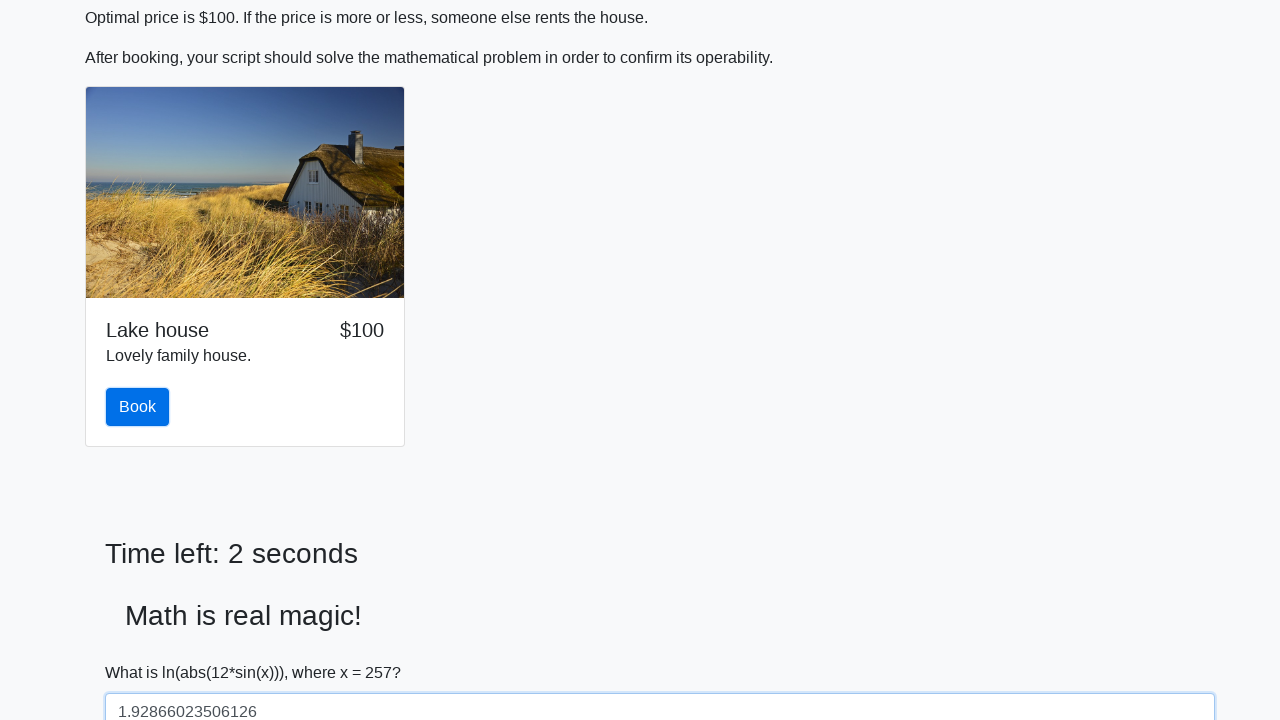

Clicked solve button to submit the answer at (143, 651) on #solve
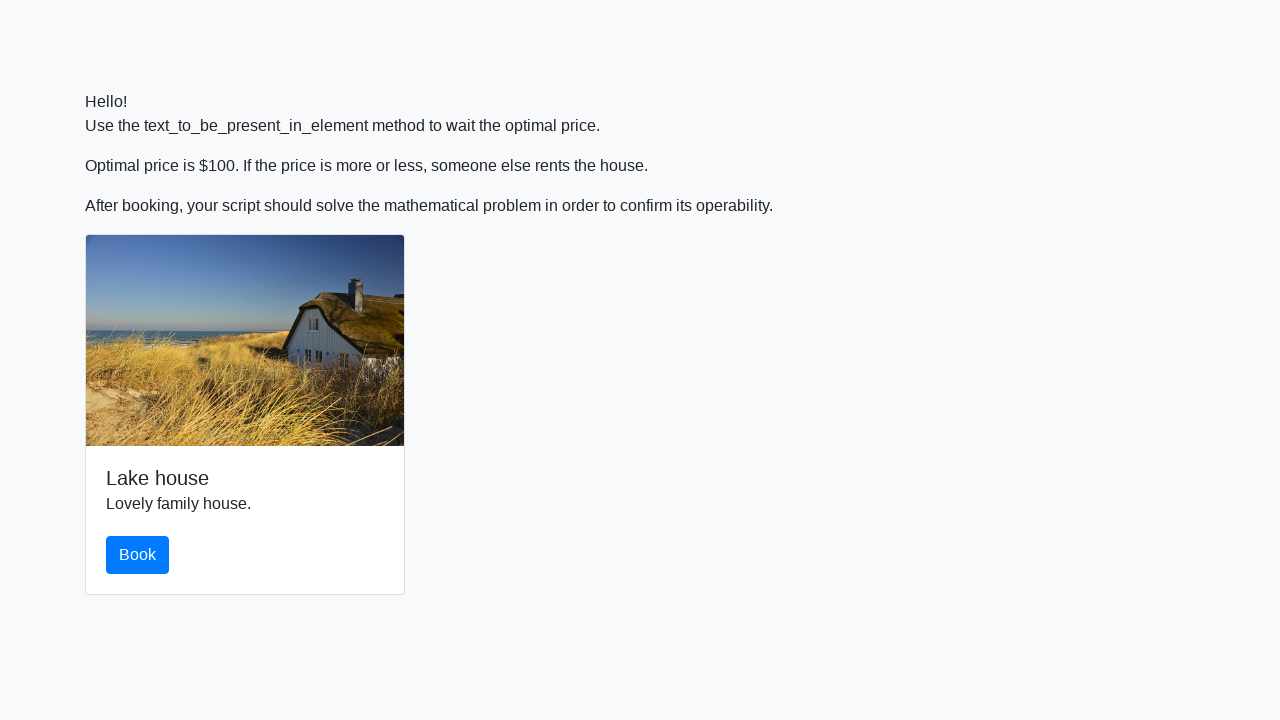

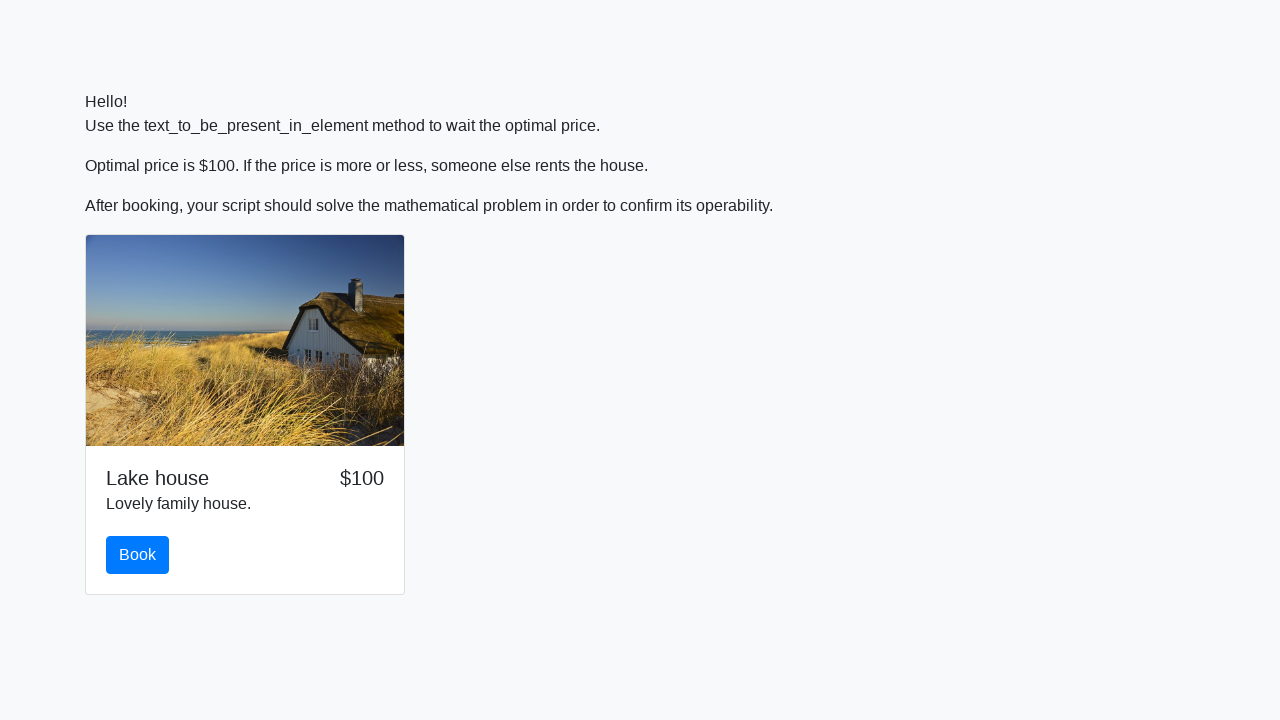